Tests editing a todo item by double-clicking, filling new text, and pressing Enter

Starting URL: https://demo.playwright.dev/todomvc

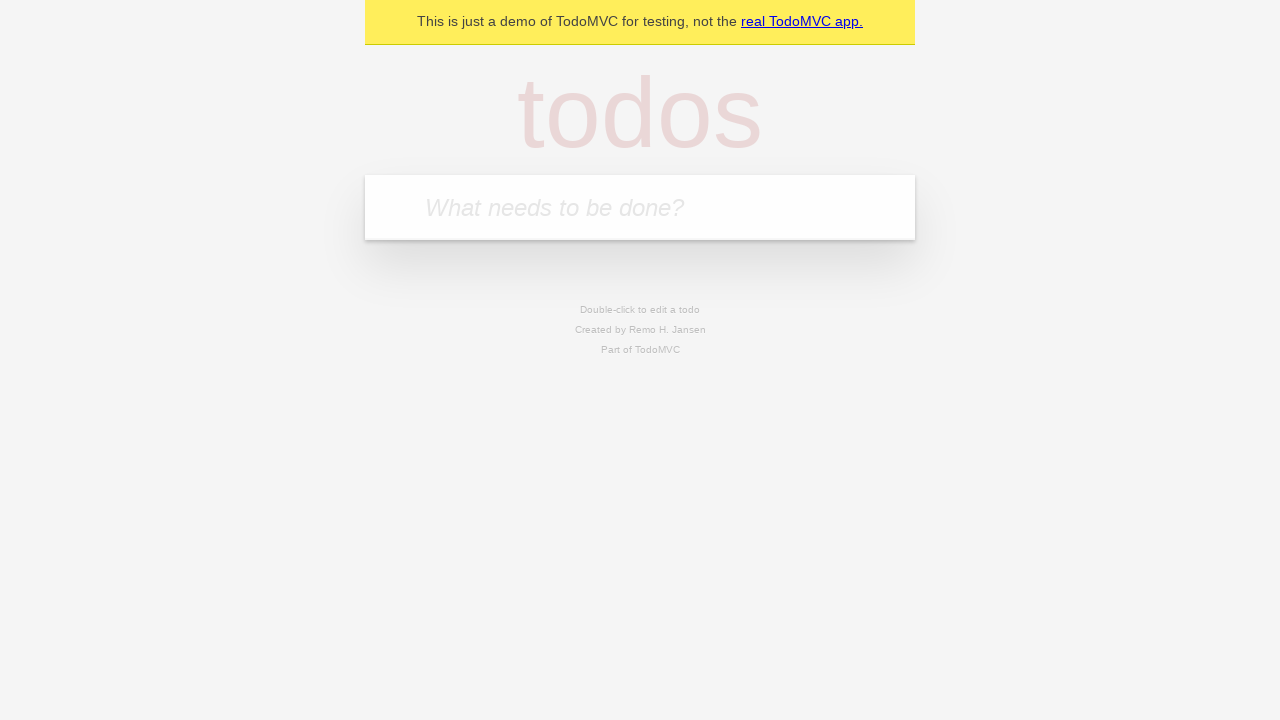

Filled new todo field with 'buy some cheese' on internal:attr=[placeholder="What needs to be done?"i]
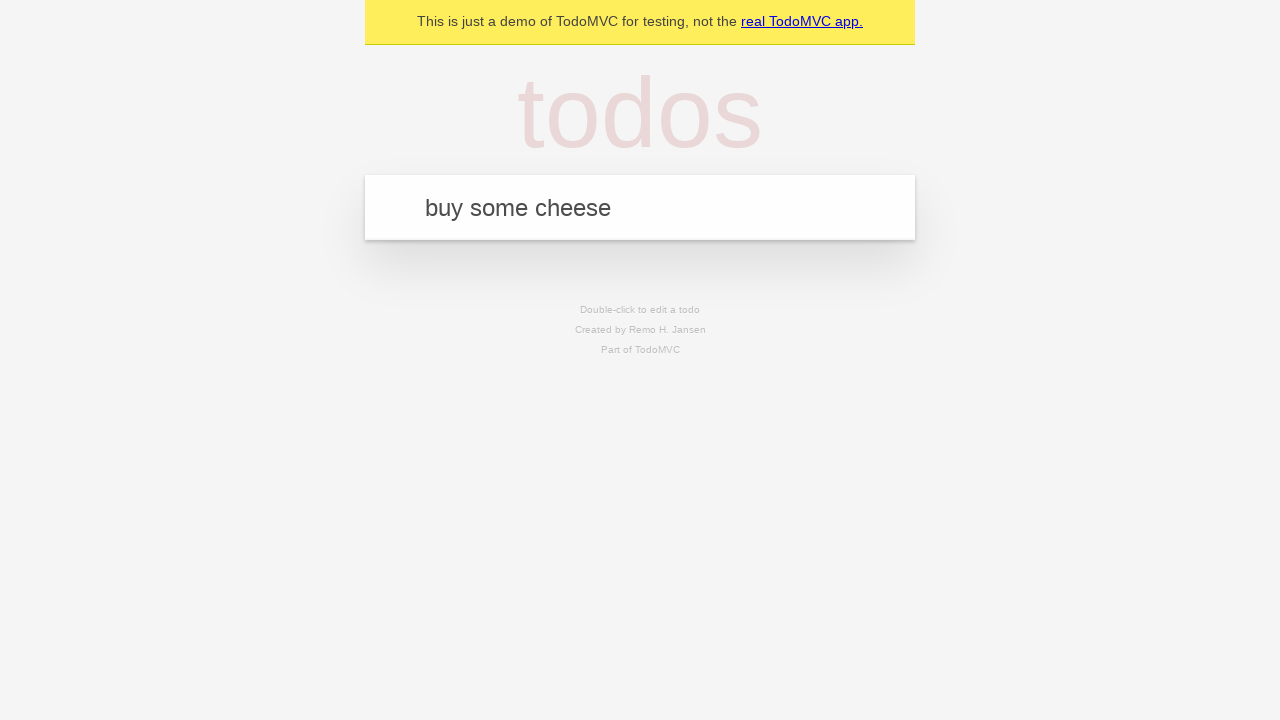

Pressed Enter to create todo 'buy some cheese' on internal:attr=[placeholder="What needs to be done?"i]
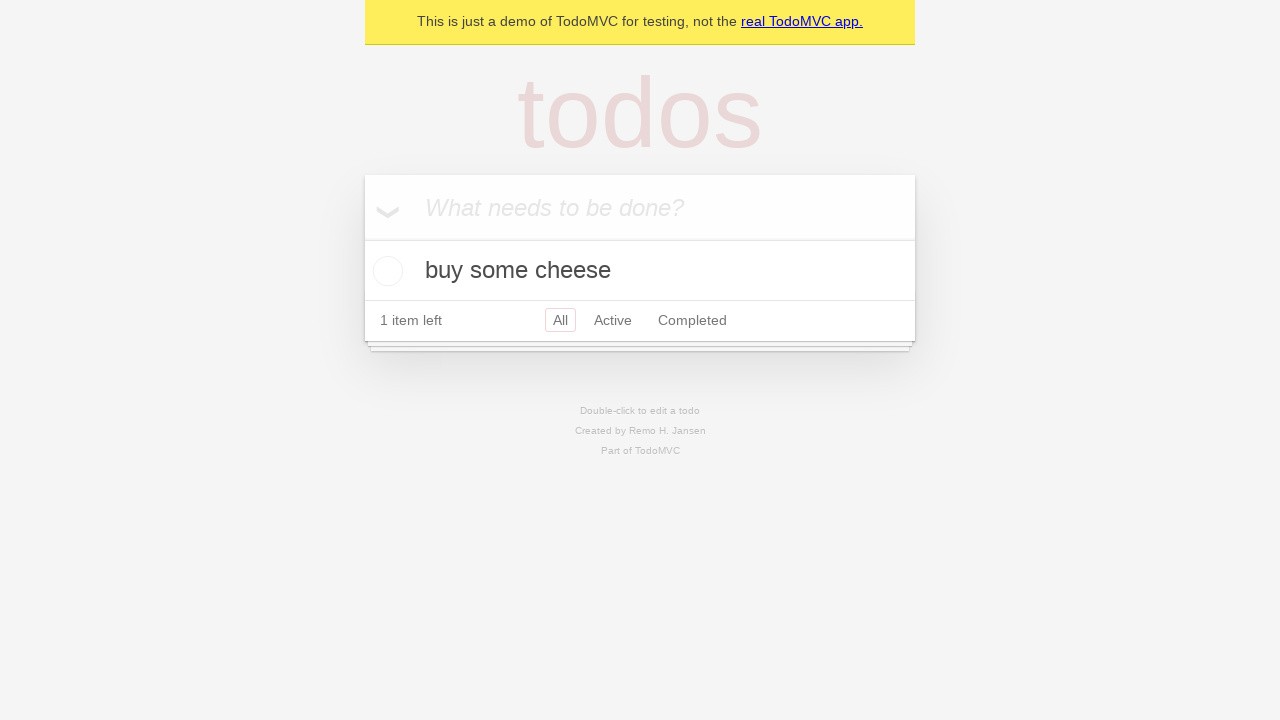

Filled new todo field with 'feed the cat' on internal:attr=[placeholder="What needs to be done?"i]
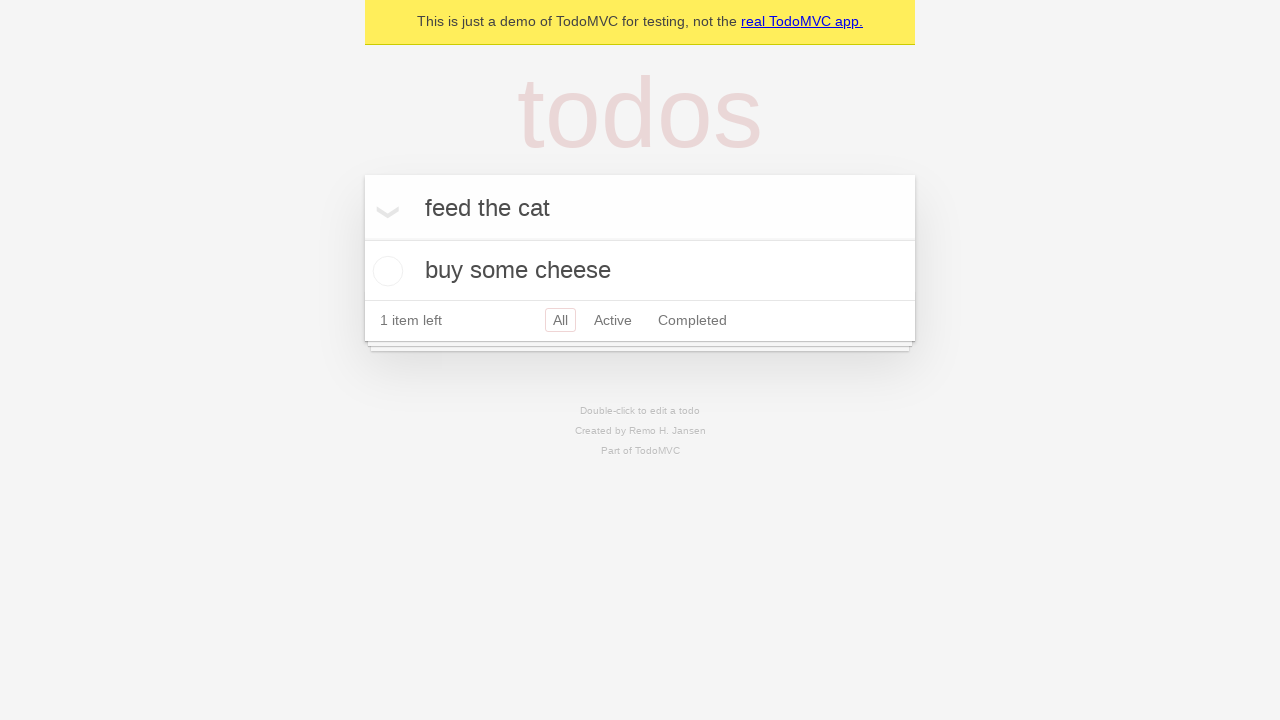

Pressed Enter to create todo 'feed the cat' on internal:attr=[placeholder="What needs to be done?"i]
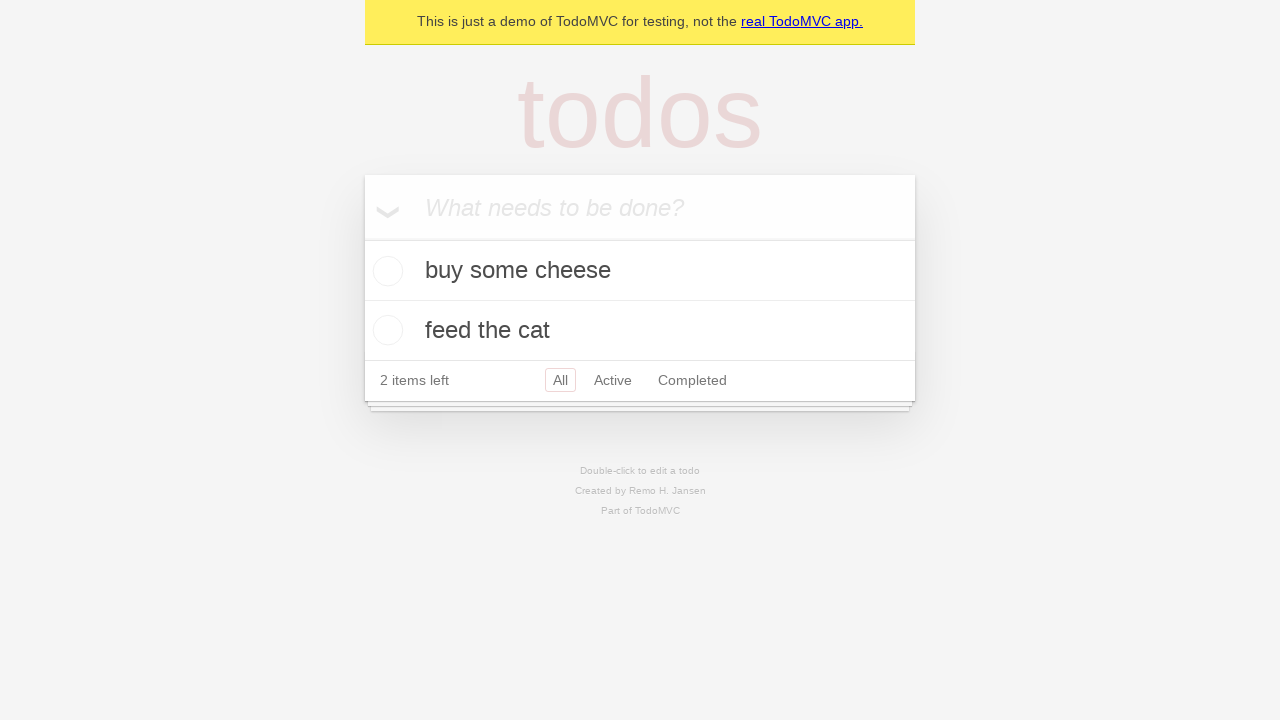

Filled new todo field with 'book a doctors appointment' on internal:attr=[placeholder="What needs to be done?"i]
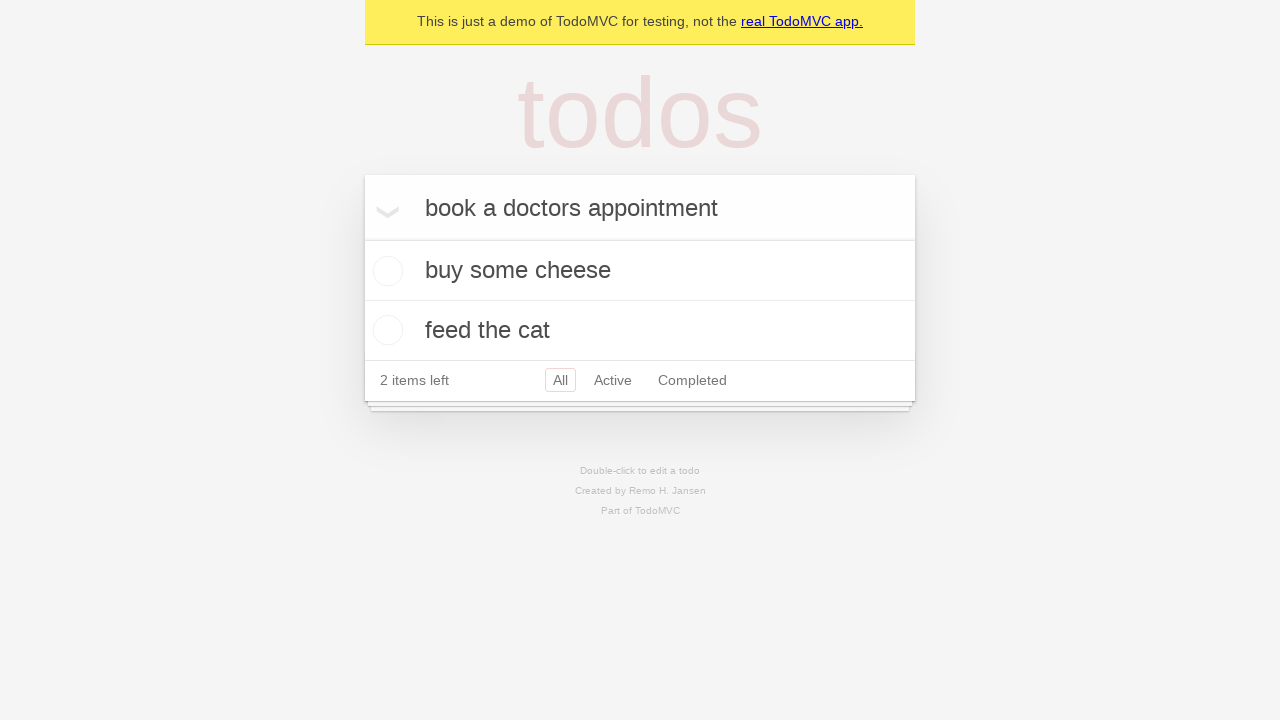

Pressed Enter to create todo 'book a doctors appointment' on internal:attr=[placeholder="What needs to be done?"i]
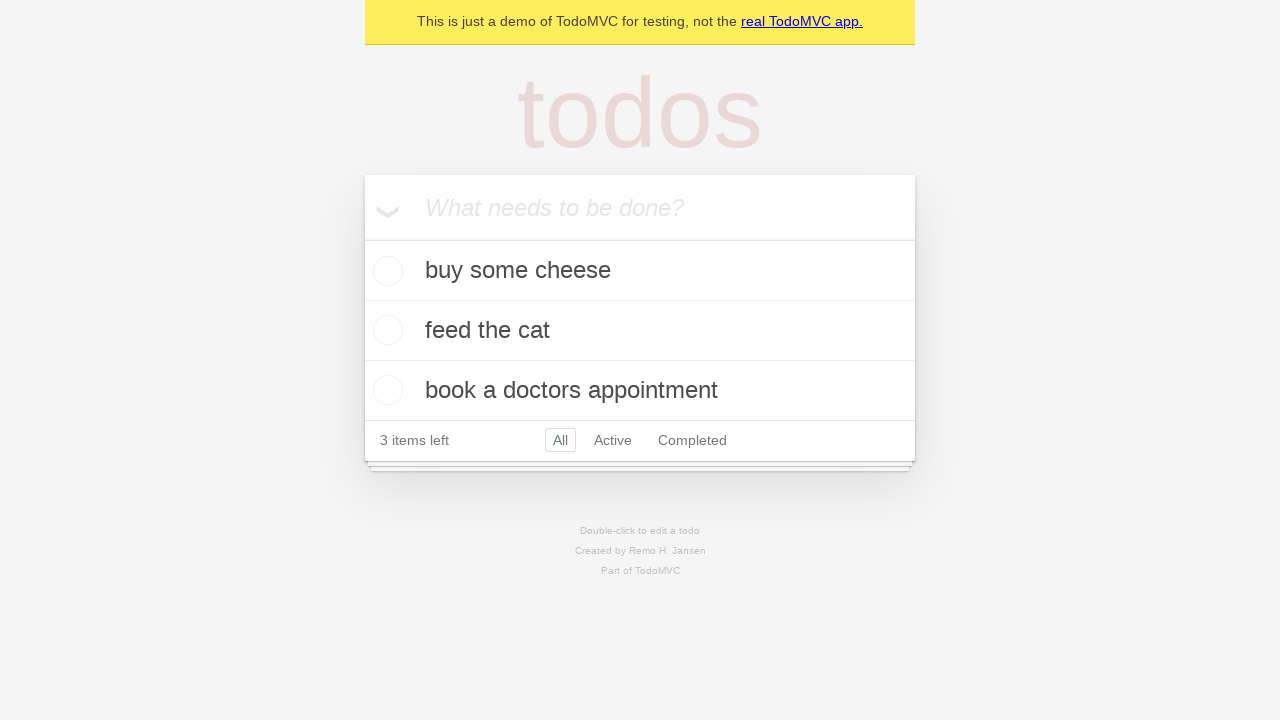

Located all todo items
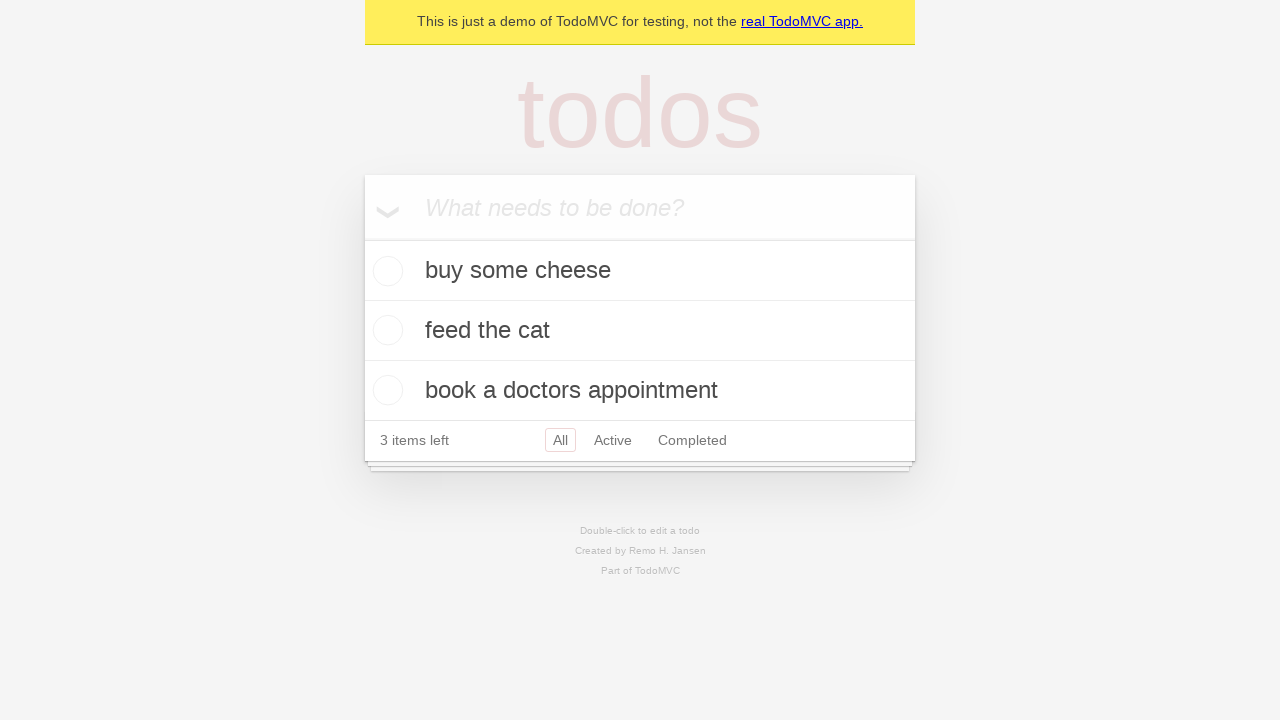

Selected second todo item
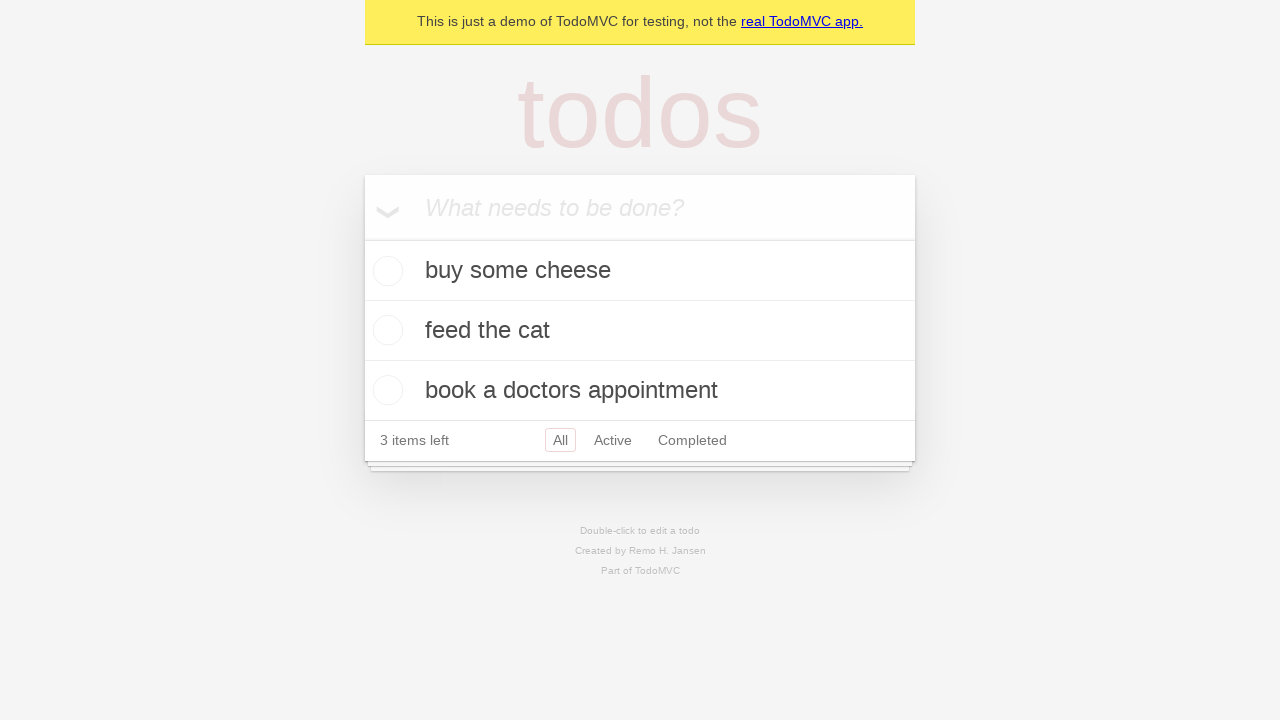

Double-clicked second todo item to enter edit mode at (640, 331) on internal:testid=[data-testid="todo-item"s] >> nth=1
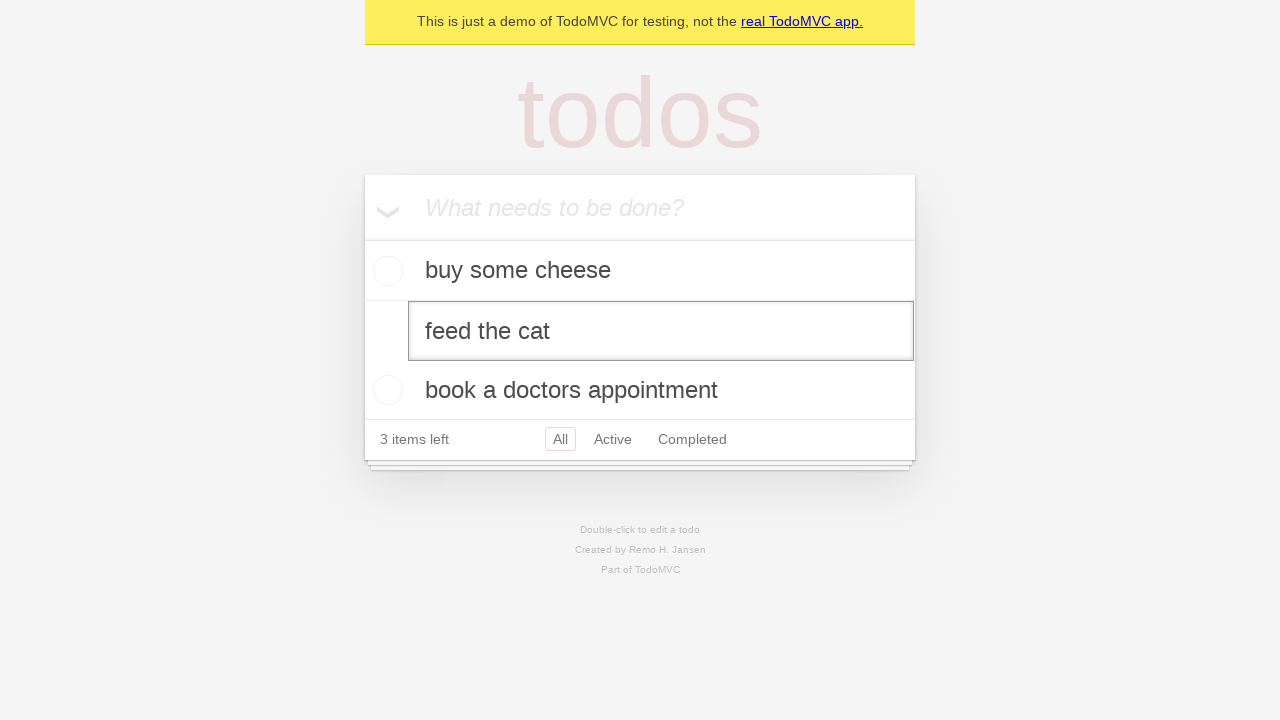

Filled edit field with 'buy some sausages' on internal:testid=[data-testid="todo-item"s] >> nth=1 >> internal:role=textbox[nam
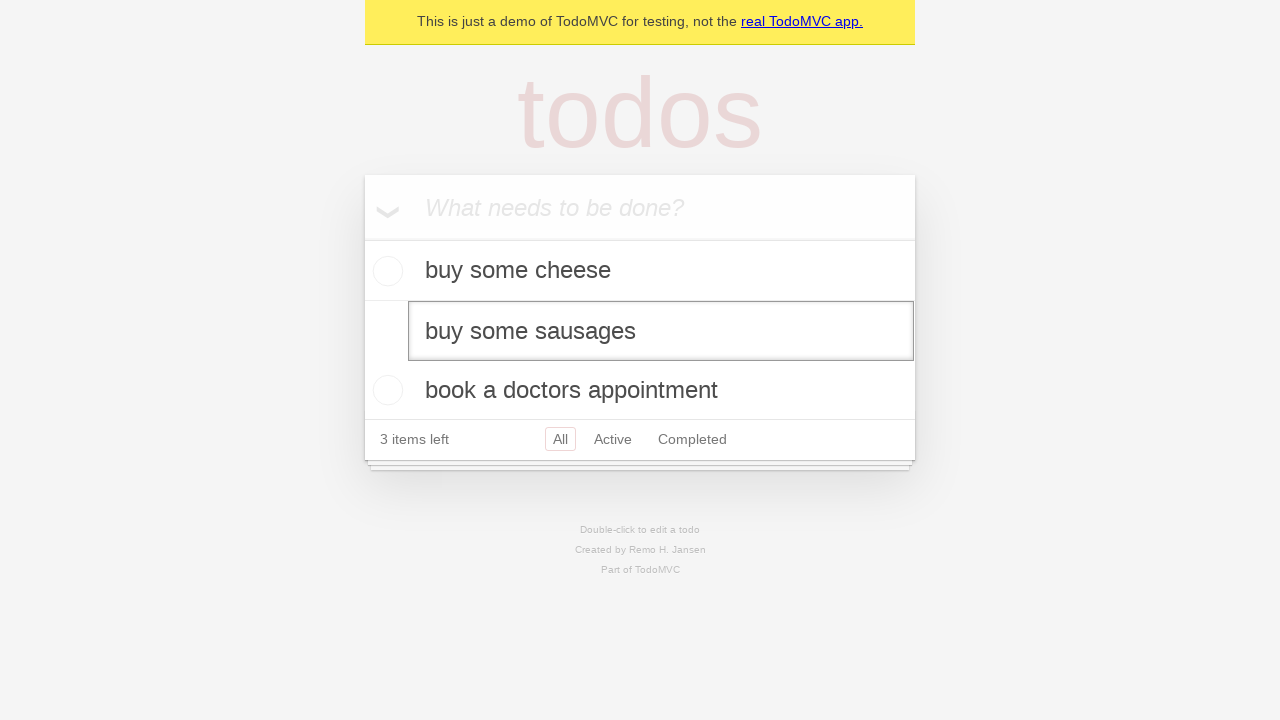

Pressed Enter to submit the edited todo on internal:testid=[data-testid="todo-item"s] >> nth=1 >> internal:role=textbox[nam
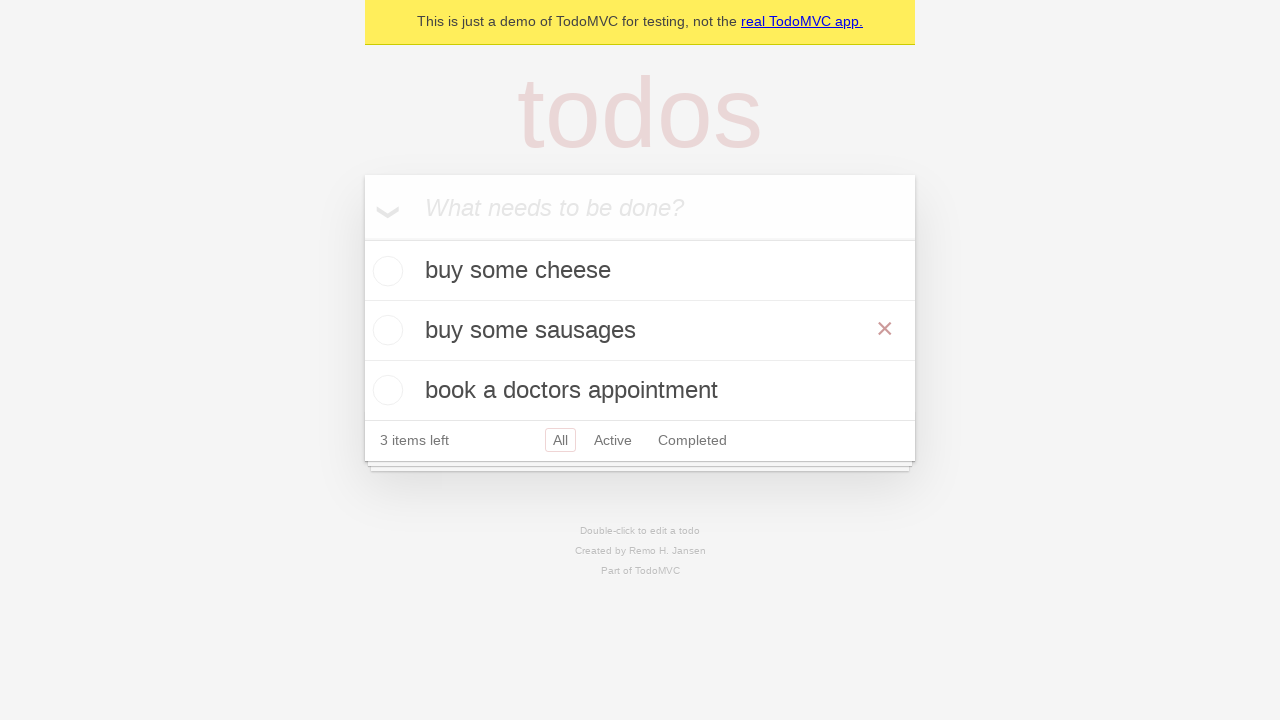

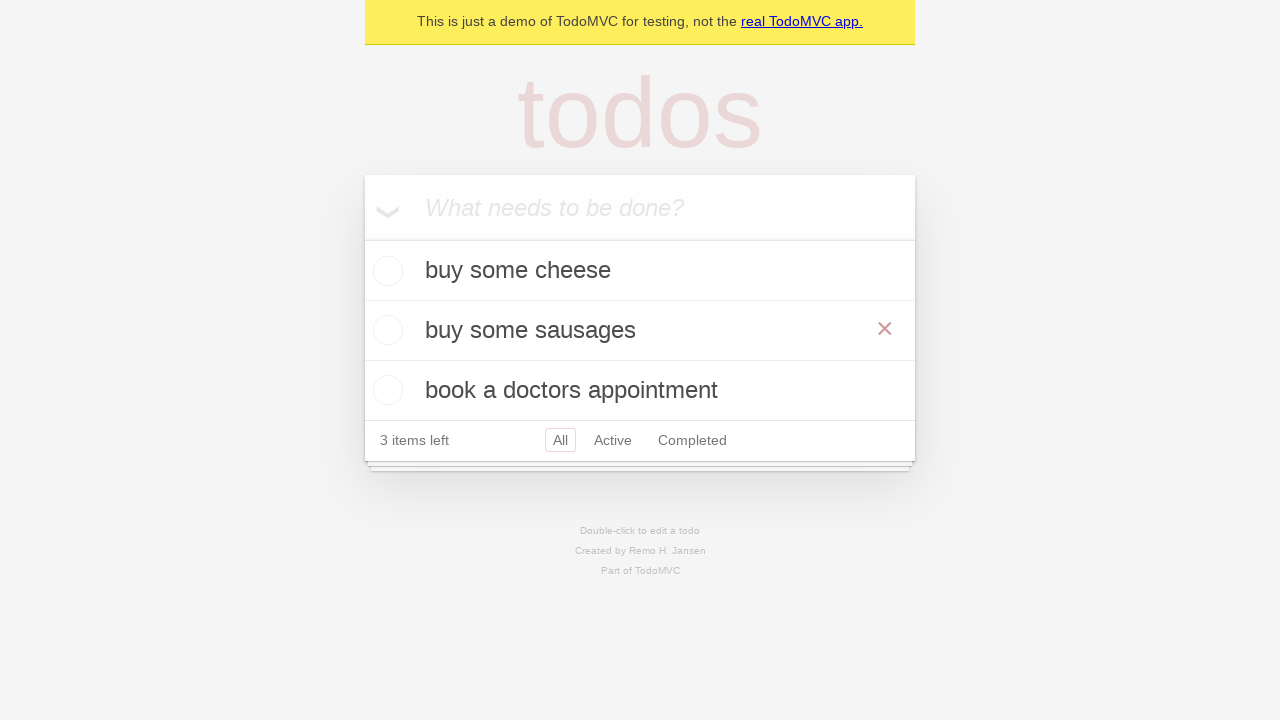